Navigates to nested frames example page and switches between different frame contexts to access content within nested iframes

Starting URL: https://the-internet.herokuapp.com/

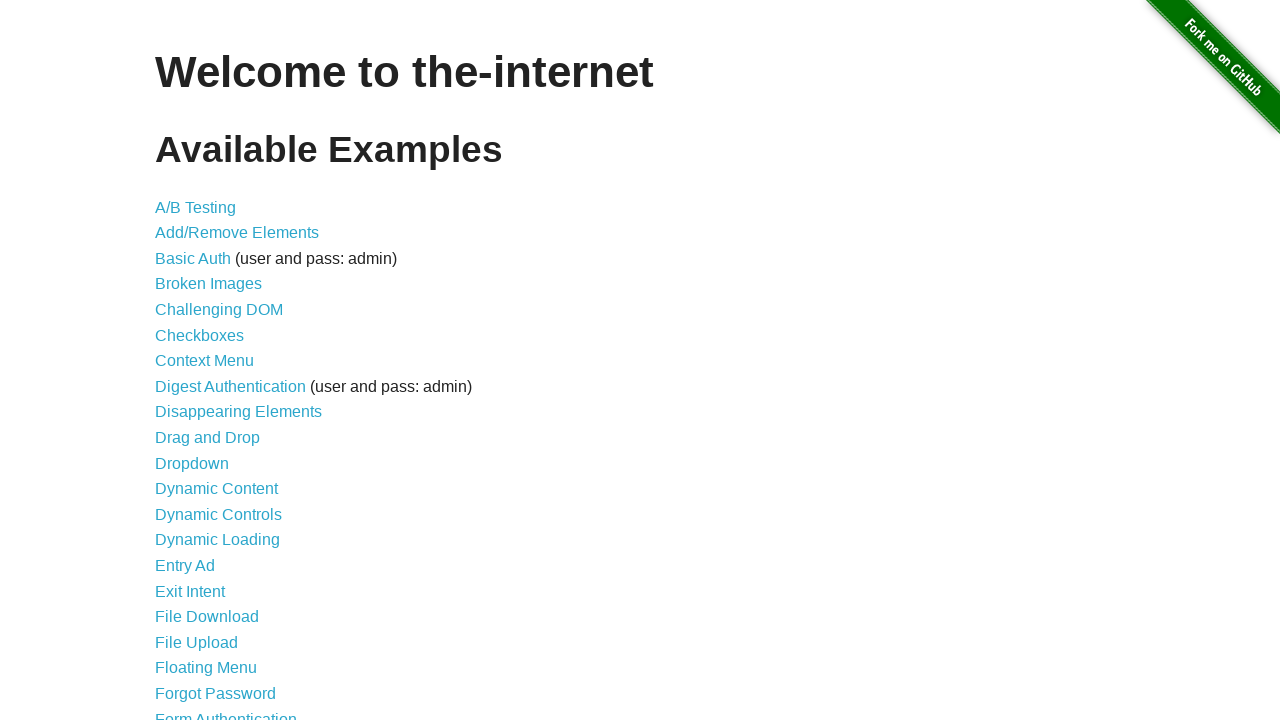

Clicked on Nested Frames link at (210, 395) on xpath=//a[contains(text(),'Nested Frames')]
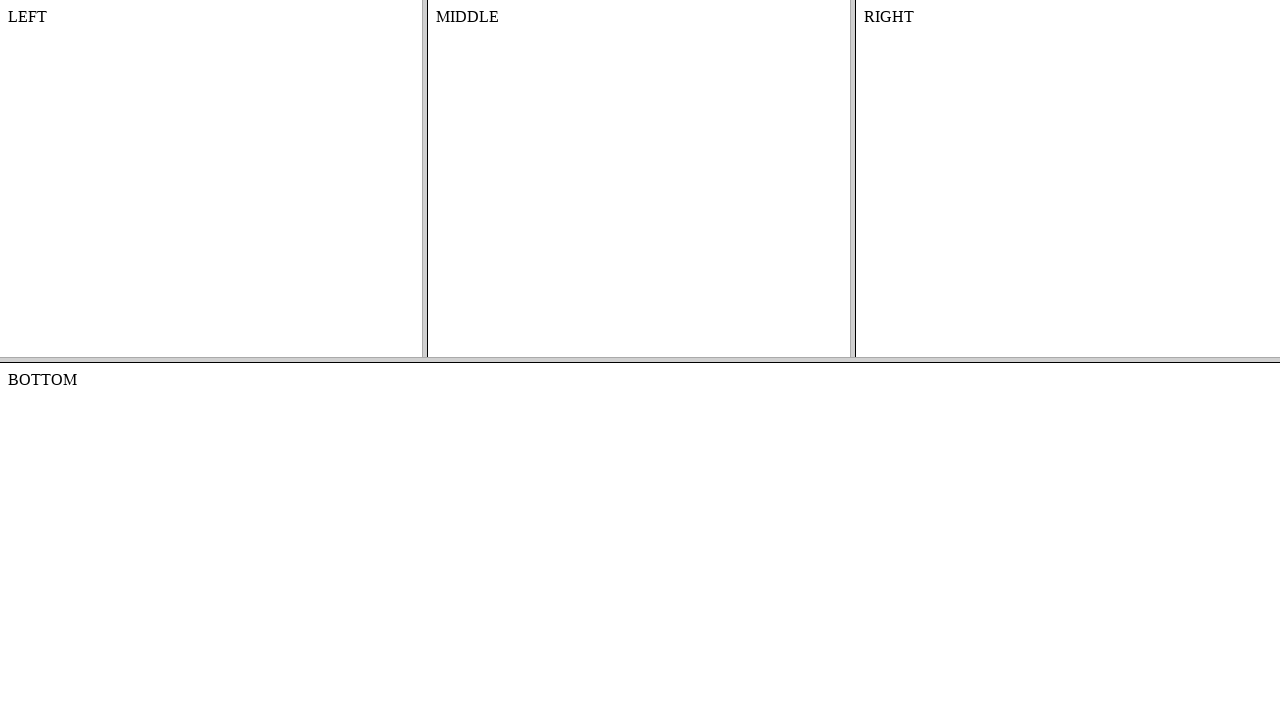

Located top frame context
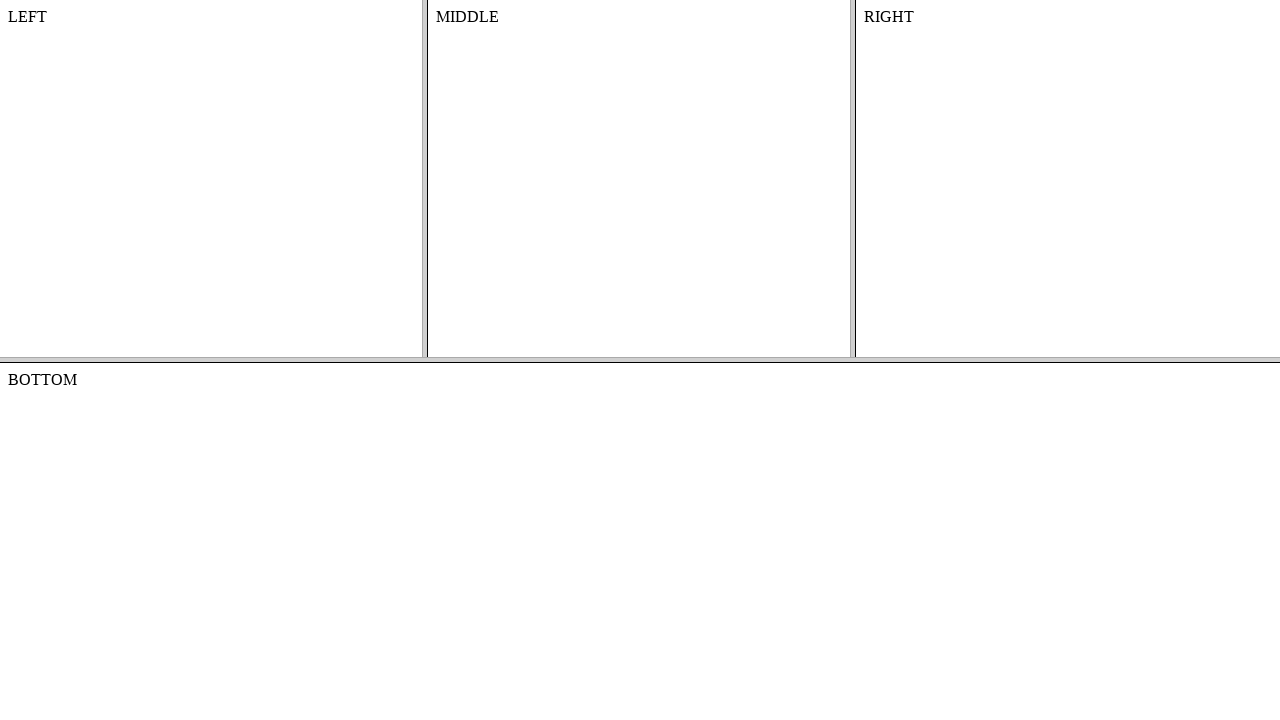

Located middle frame context within top frame
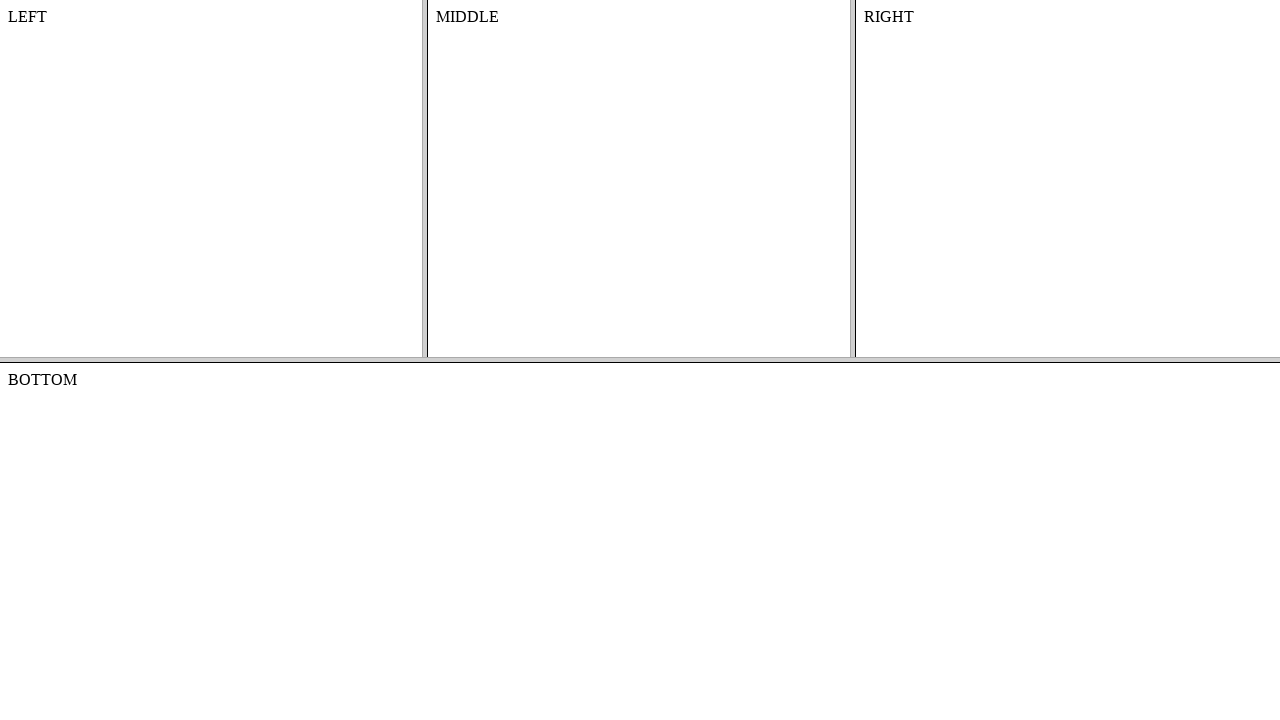

Retrieved text content from middle frame: MIDDLE
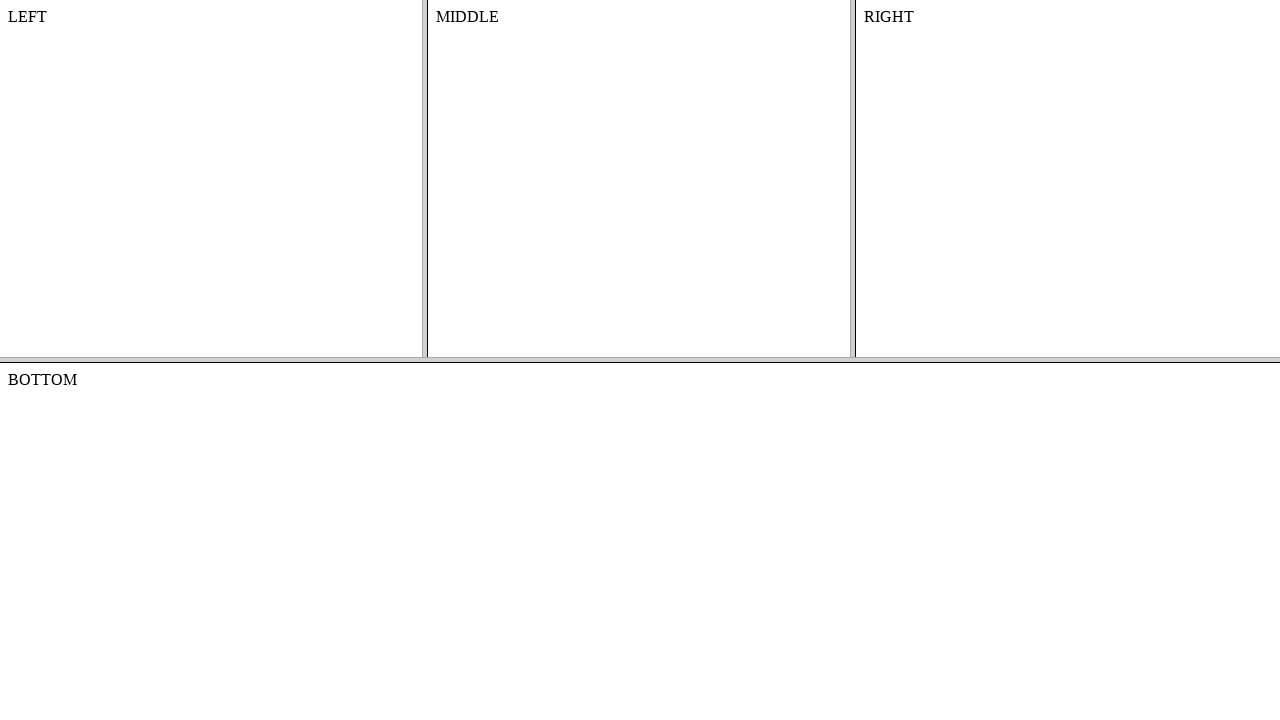

Counted frameset elements: 1 total
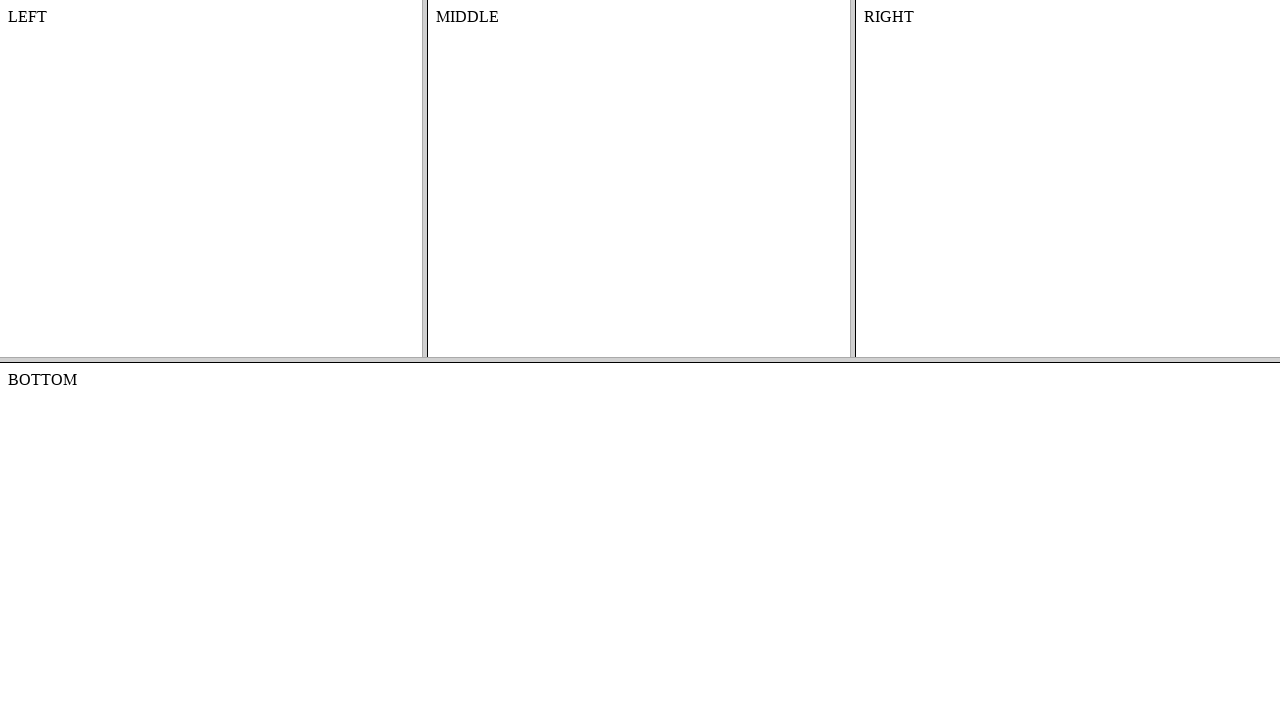

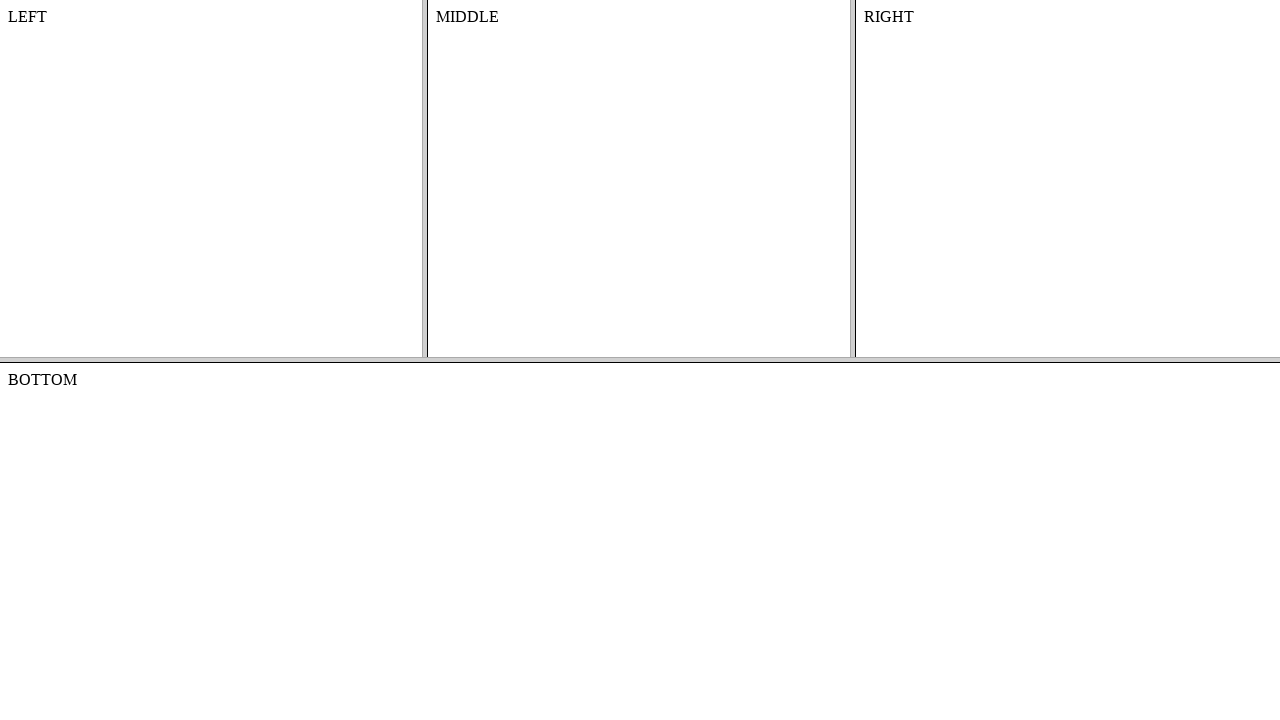